Tests an e-commerce site by searching for "IPod" using the search functionality and verifying page titles

Starting URL: https://ecommerce-playground.lambdatest.io/

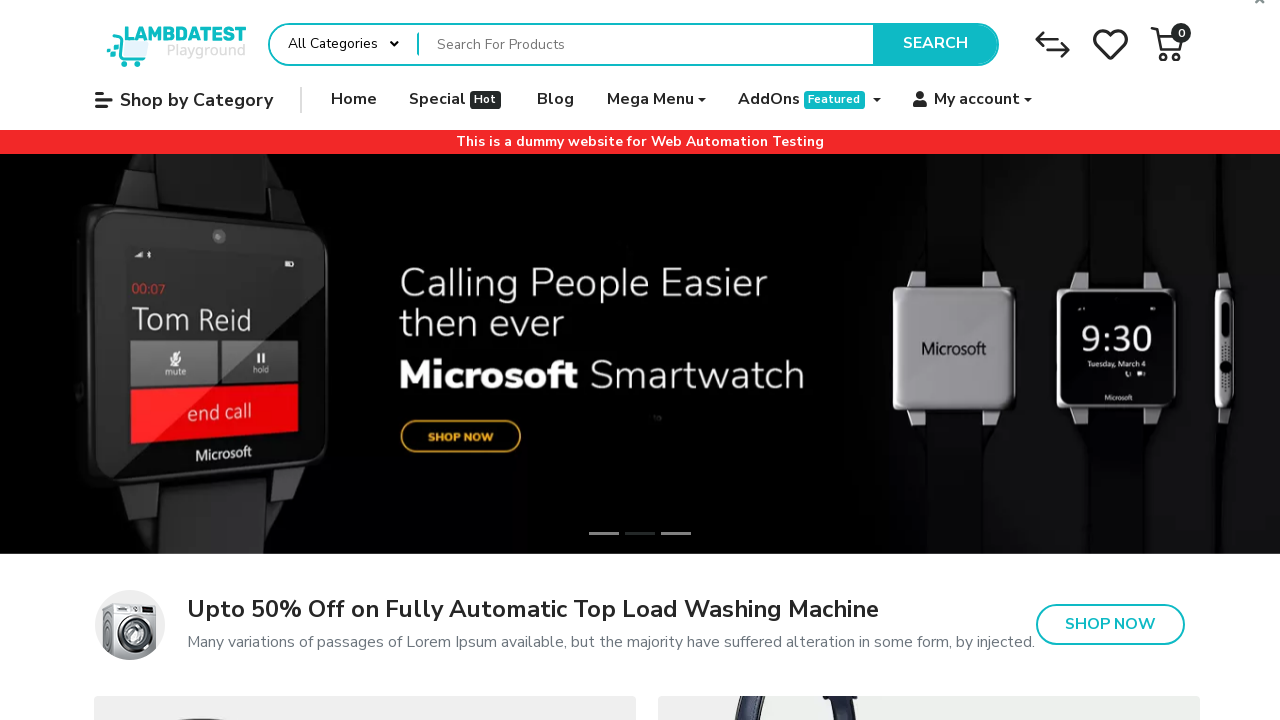

Clicked on the search input field at (646, 44) on div[id='entry_217822'] input[placeholder='Search For Products']
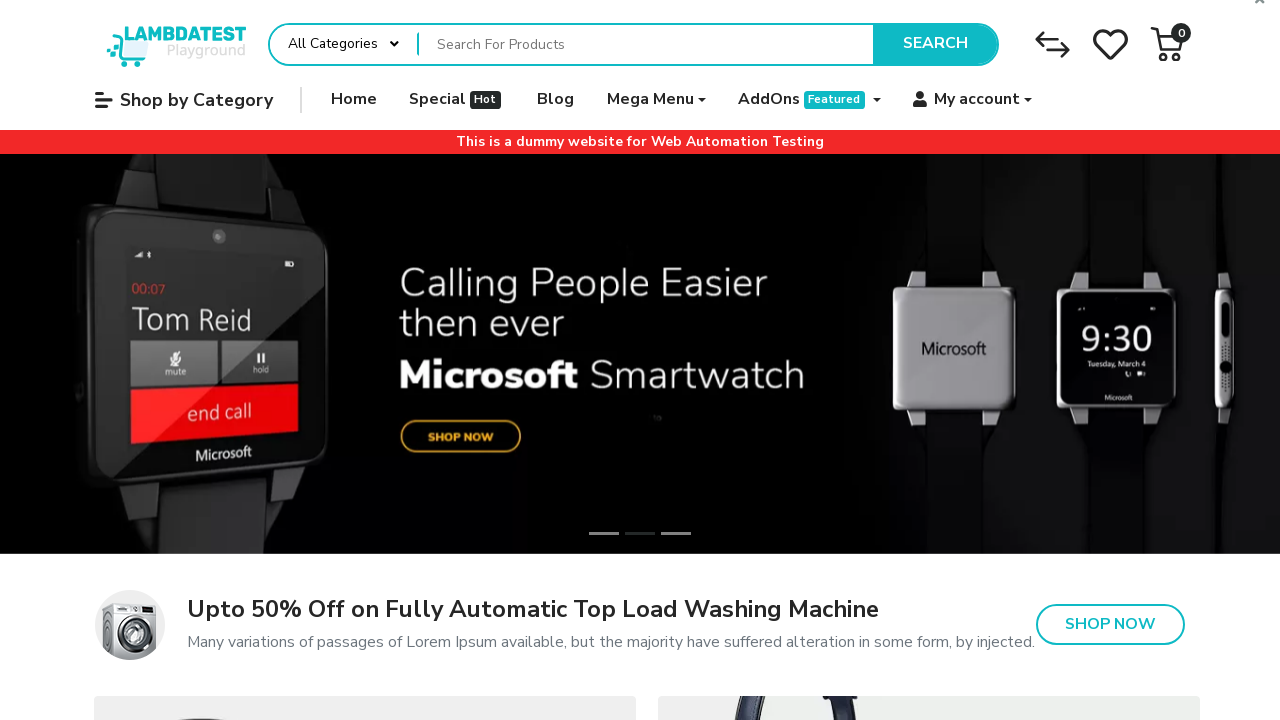

Filled search field with 'IPod' on div[id='entry_217822'] input[placeholder='Search For Products']
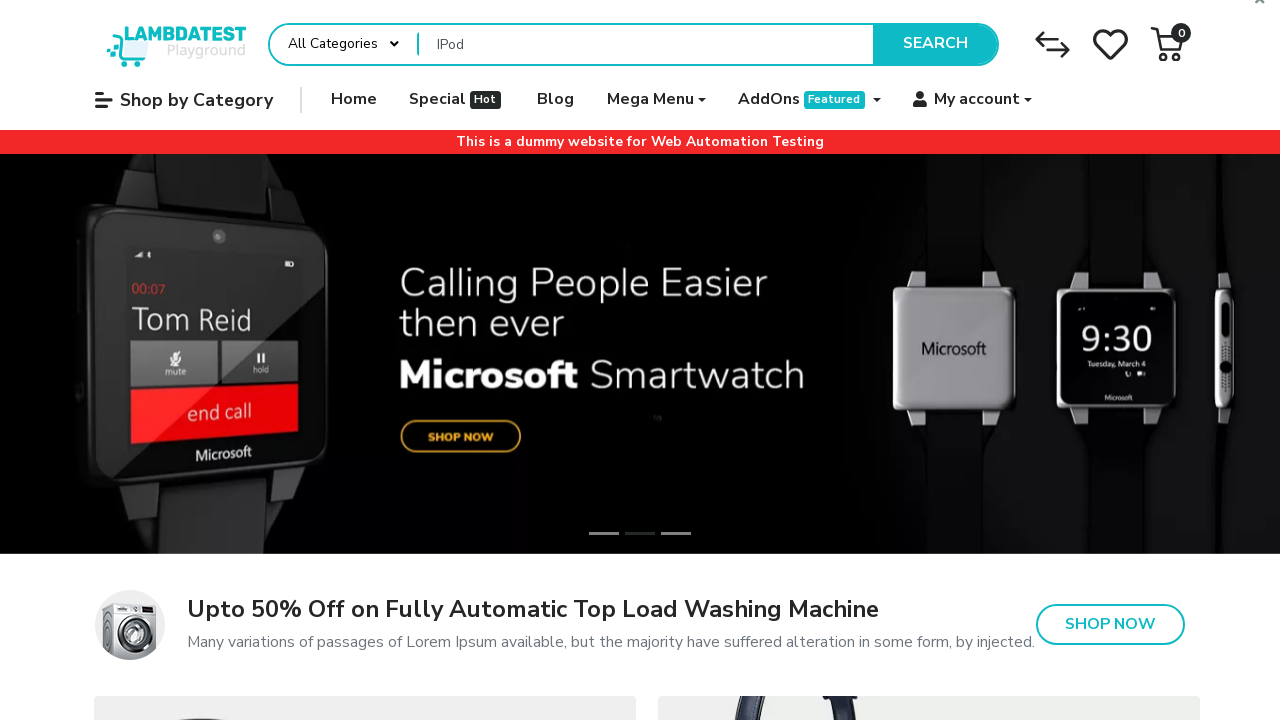

Clicked the search button at (935, 44) on xpath=//button[normalize-space()='Search']
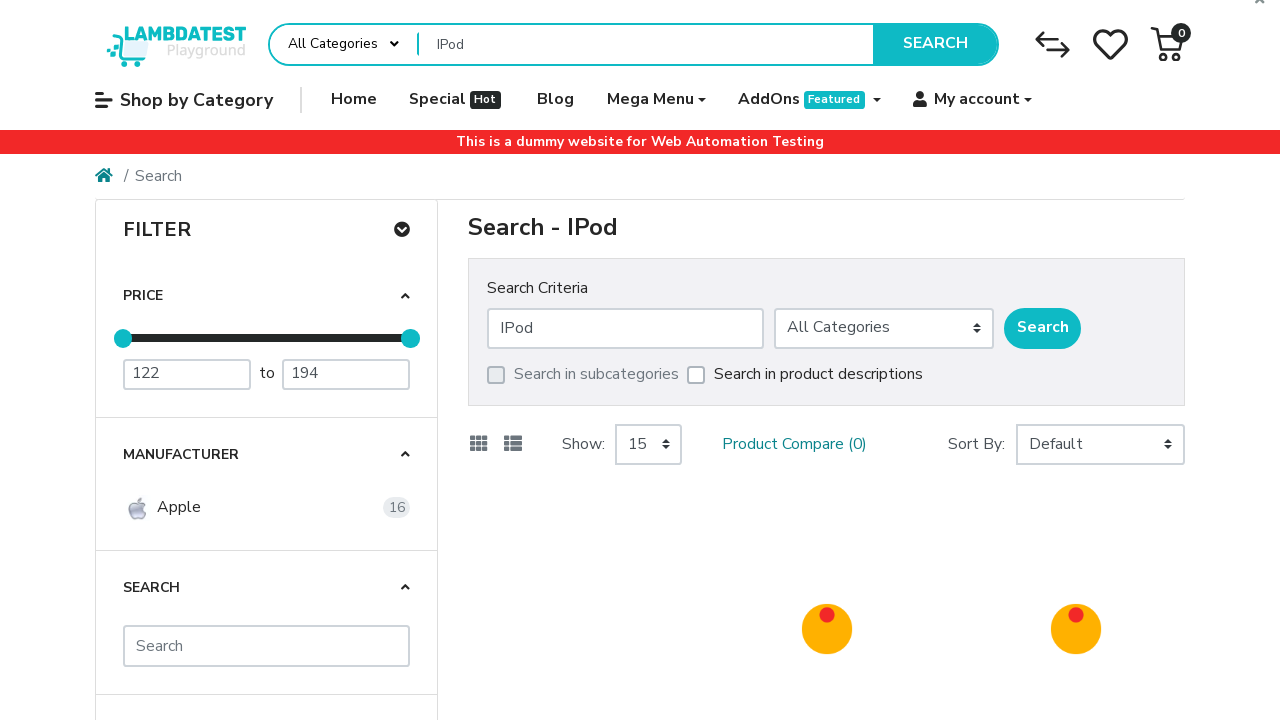

Waited for search results page to load (networkidle)
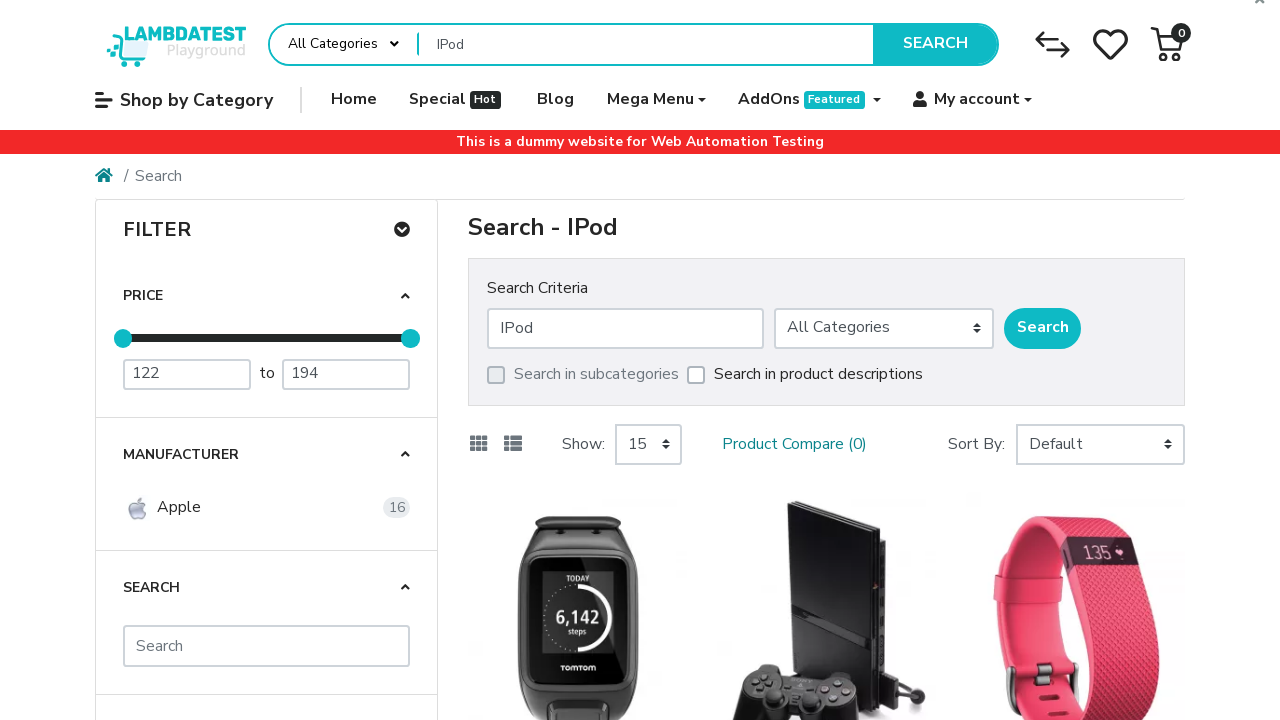

Verified page title contains 'Search - iPod' or 'Search - IPod'
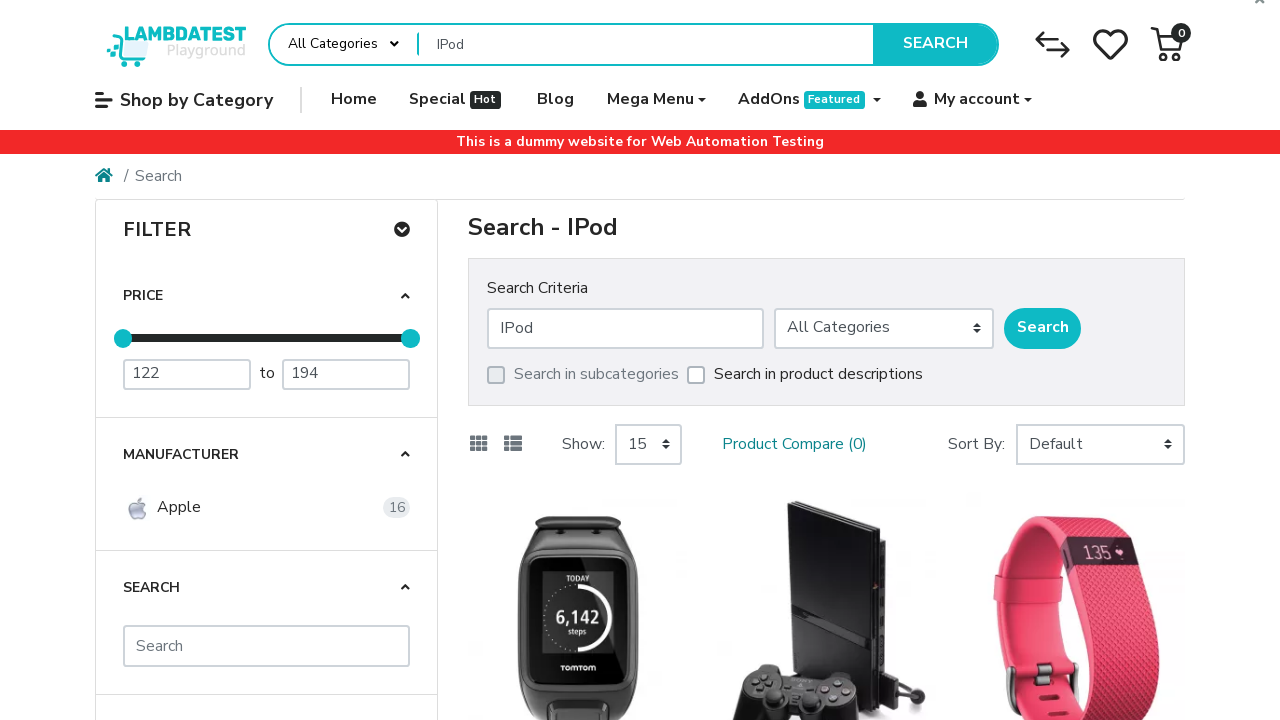

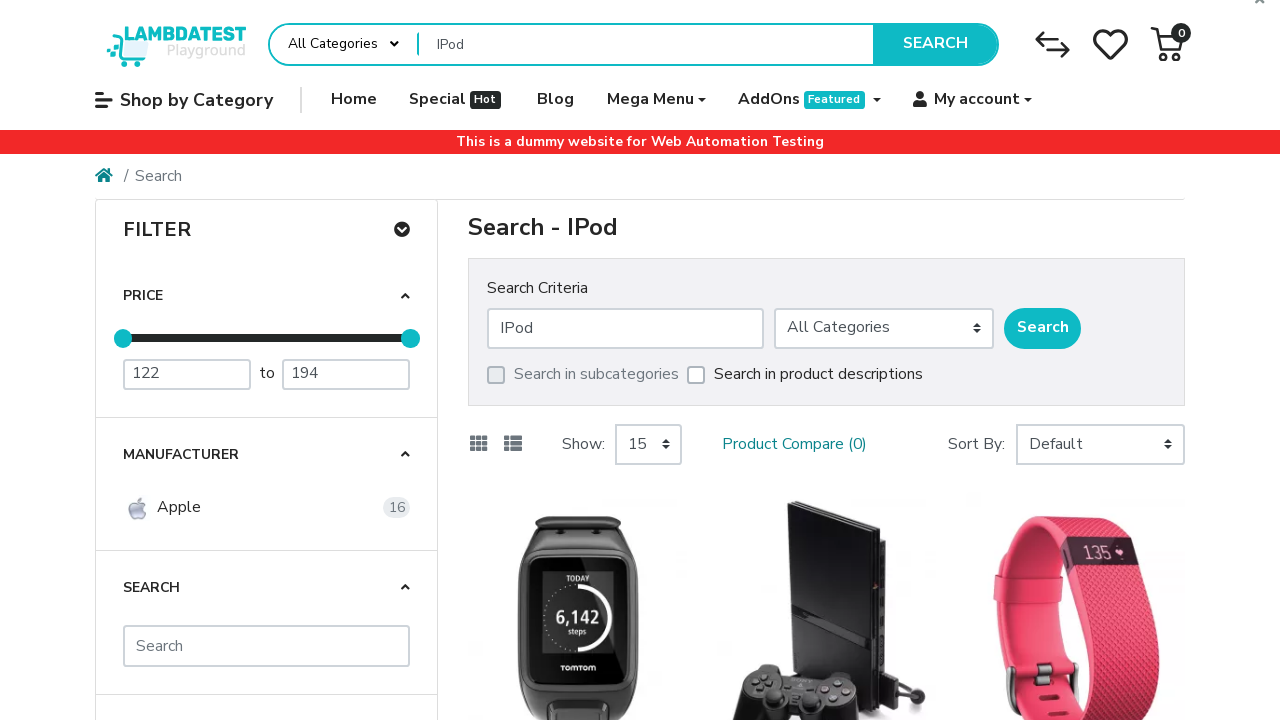